Tests drag and drop functionality within an iframe on the jQuery UI demo page, then navigates to the Button section

Starting URL: https://jqueryui.com/droppable/

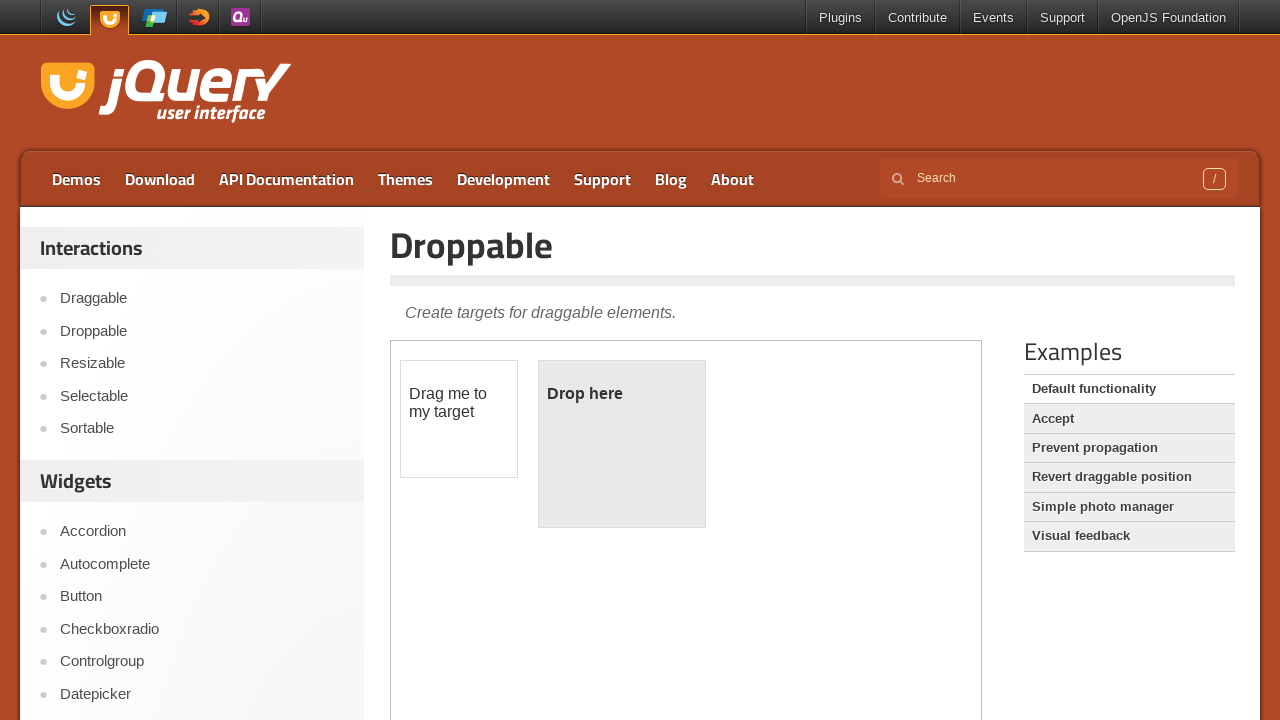

Waited 5 seconds for page to load
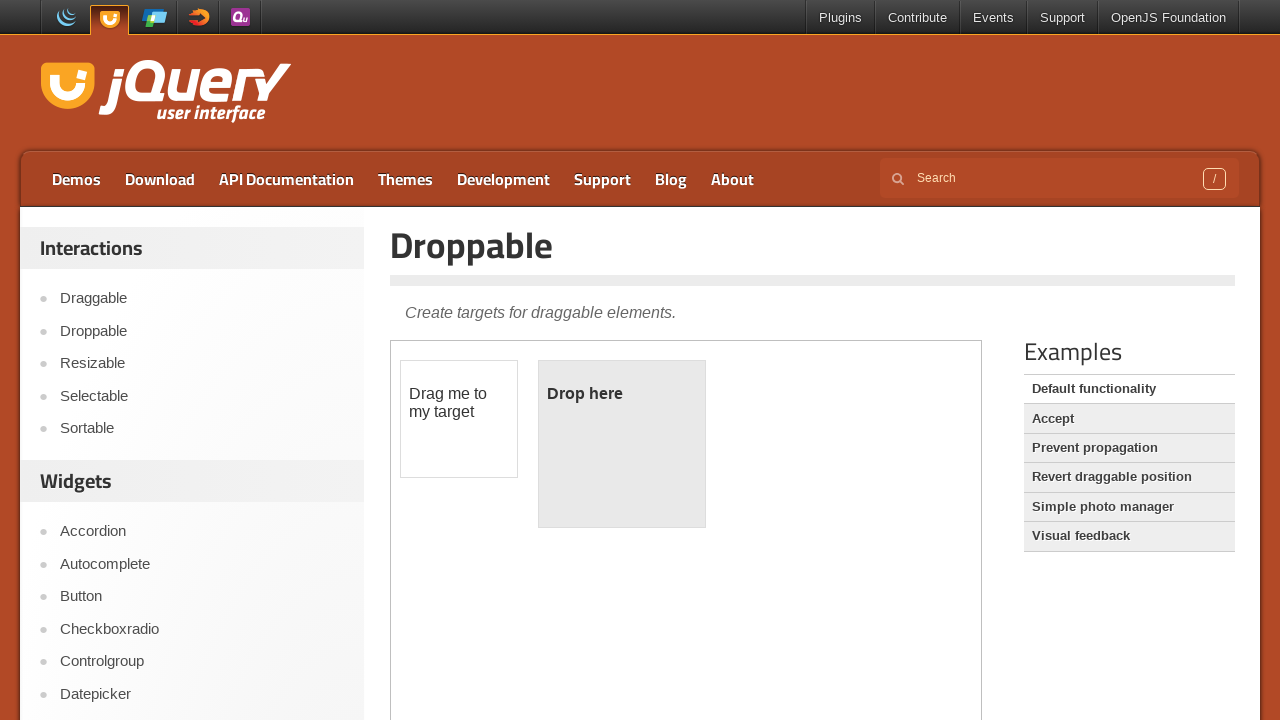

Found 1 iframes on the page
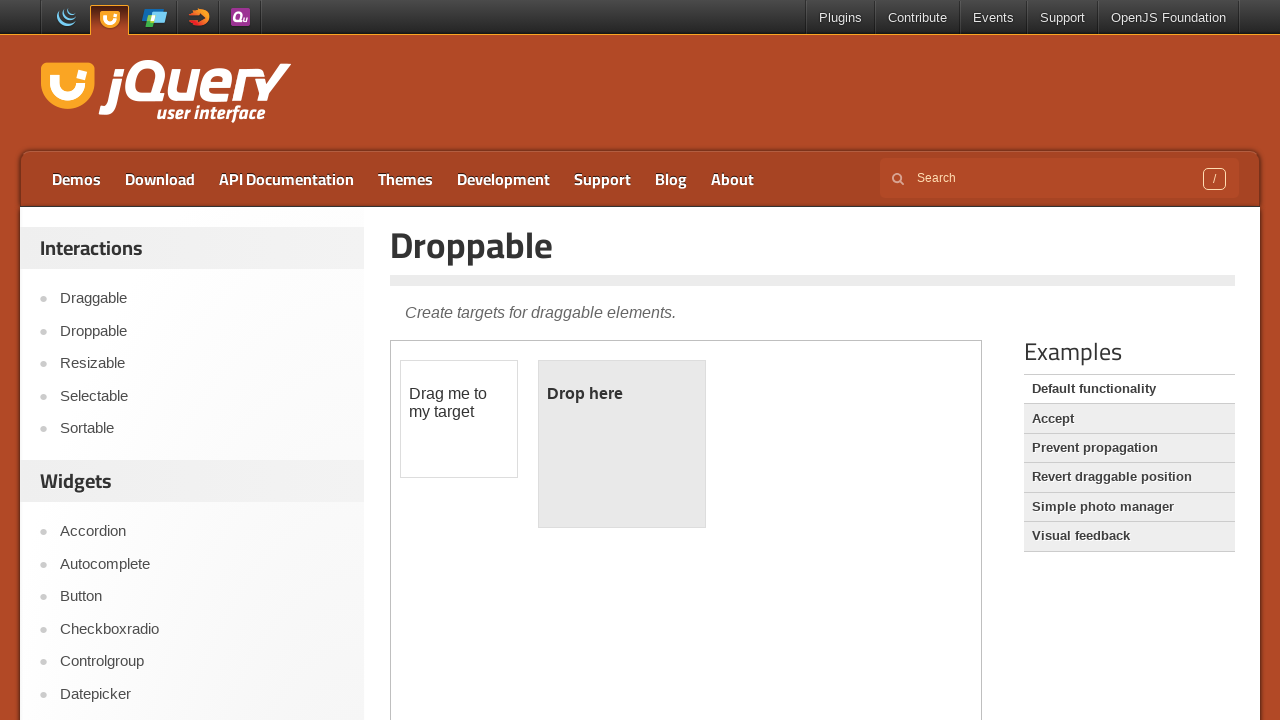

Located the first iframe for drag and drop demo
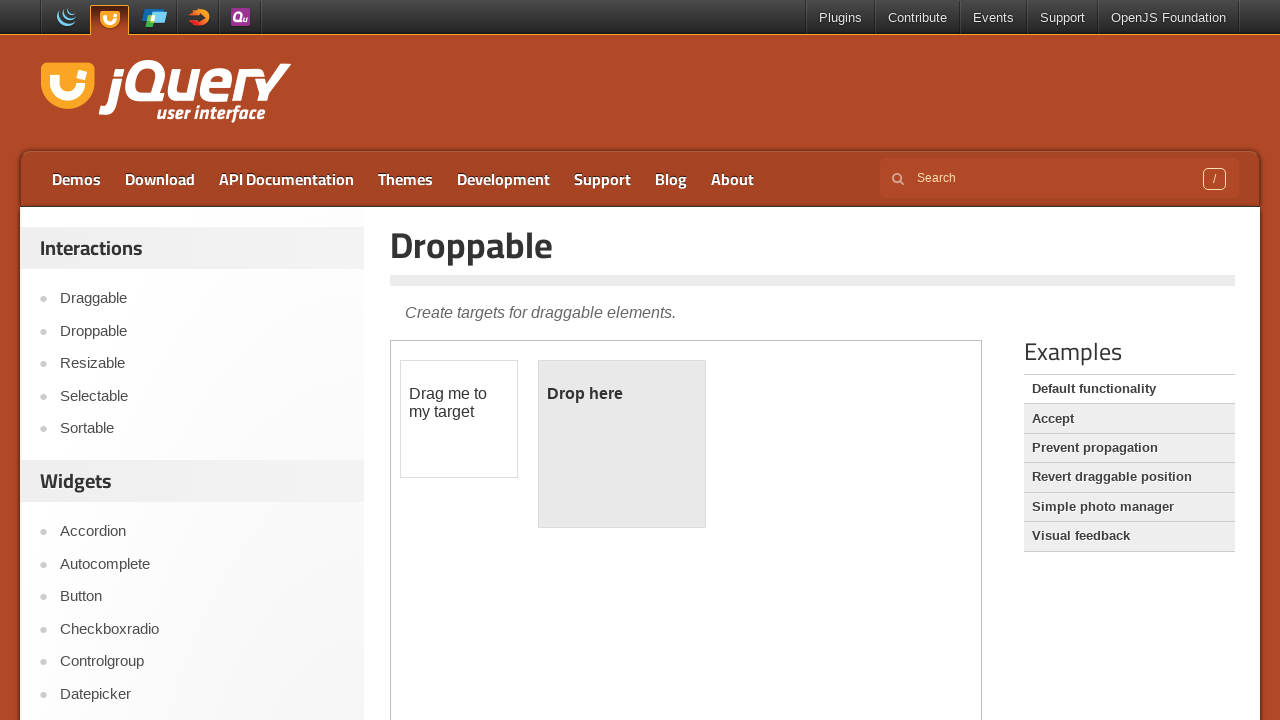

Located draggable element (#draggable) within iframe
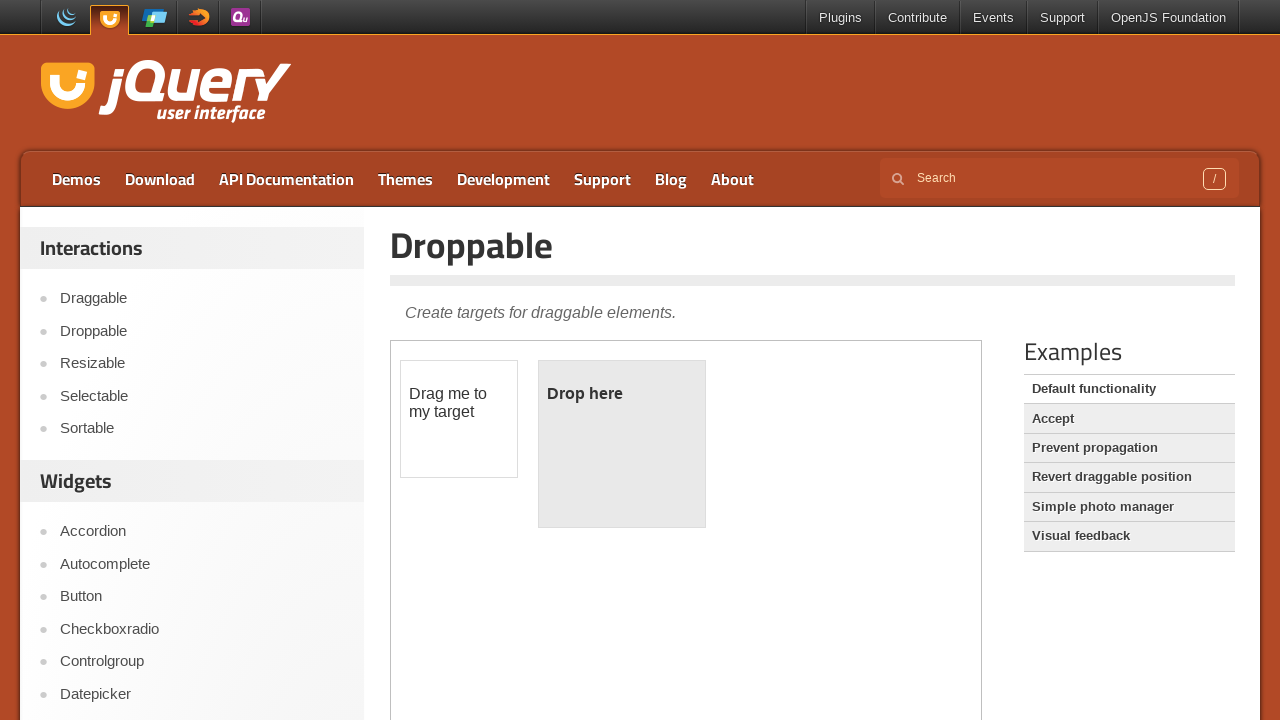

Located droppable element (#droppable) within iframe
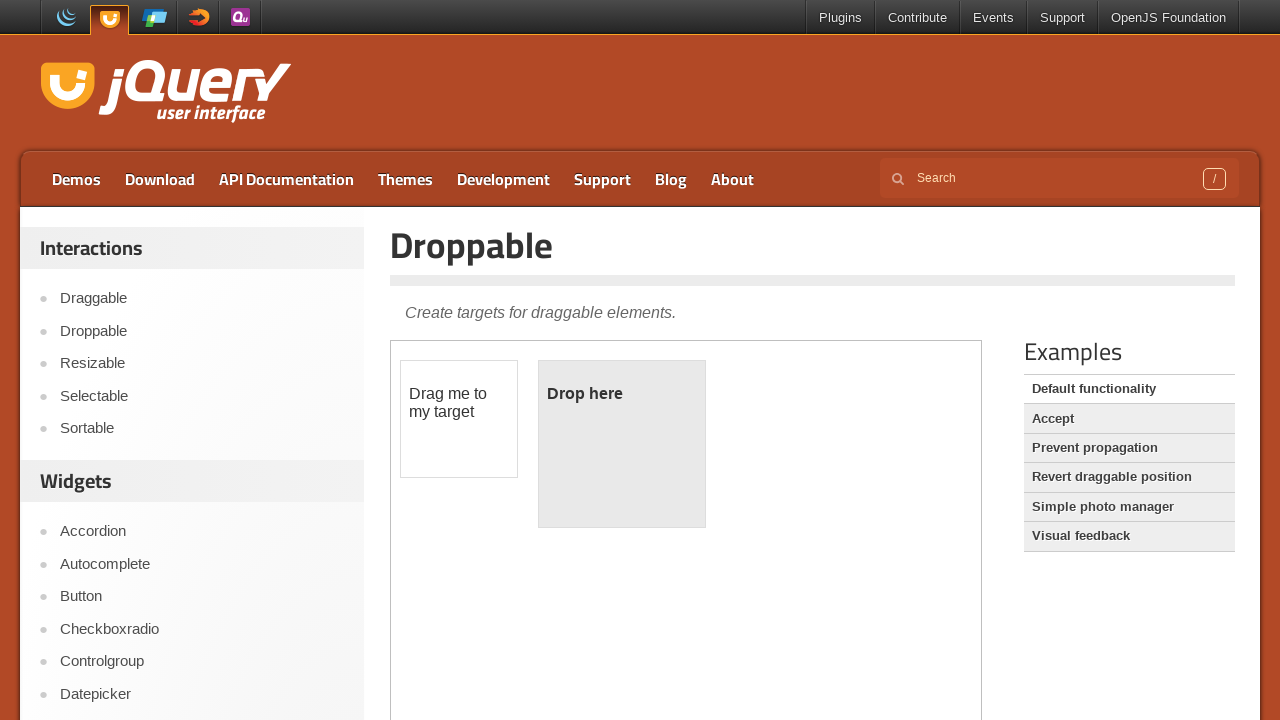

Performed drag and drop from #draggable to #droppable at (622, 444)
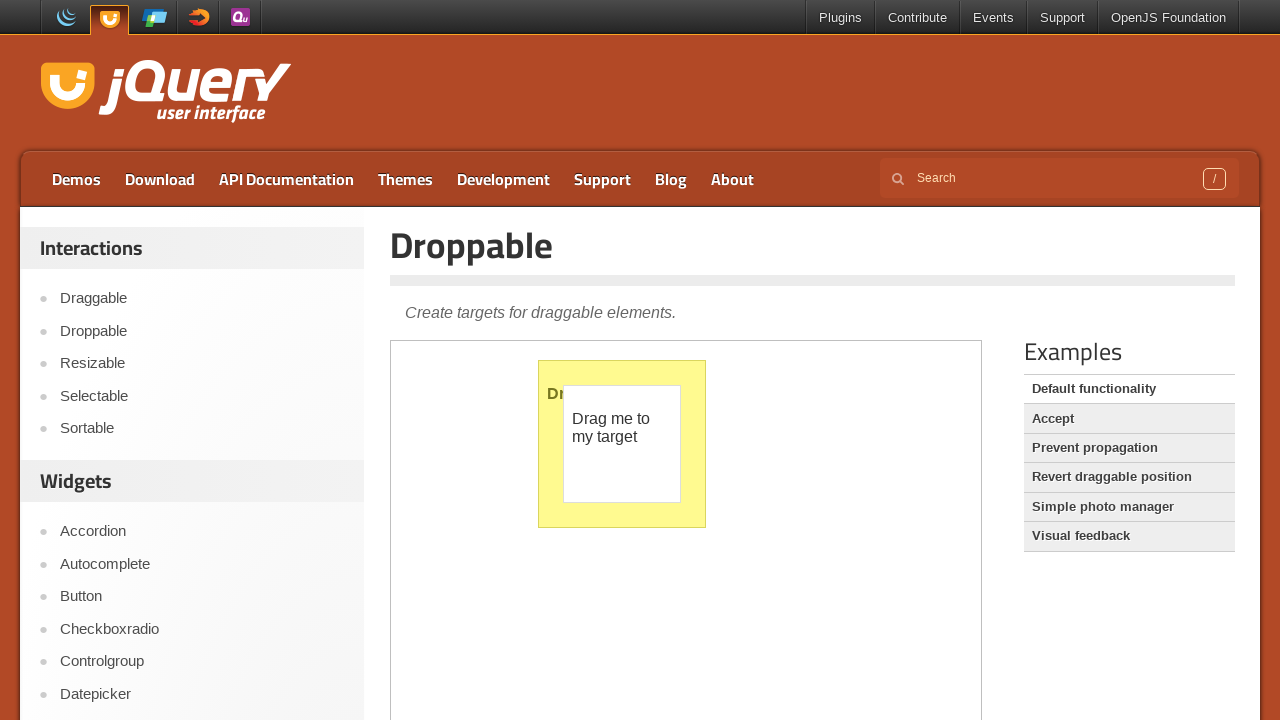

Waited 5 seconds after drag and drop operation
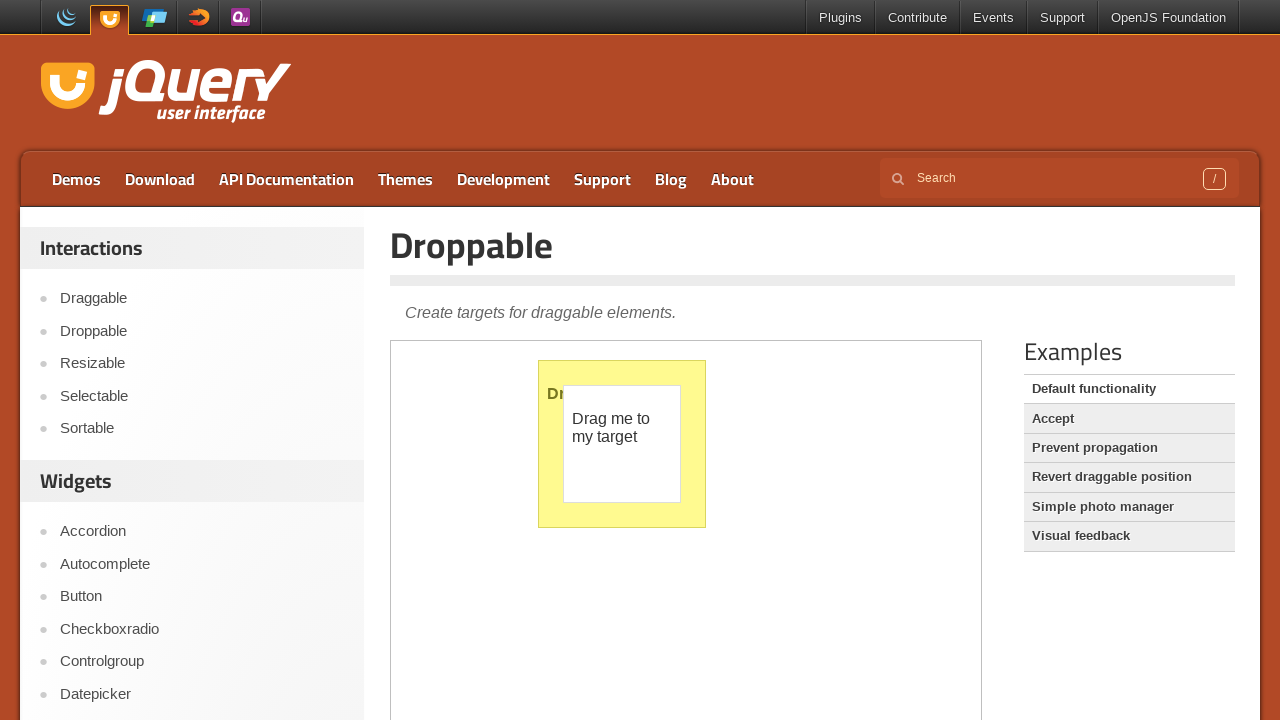

Clicked on the Button link to navigate to Button section at (202, 597) on text=Button
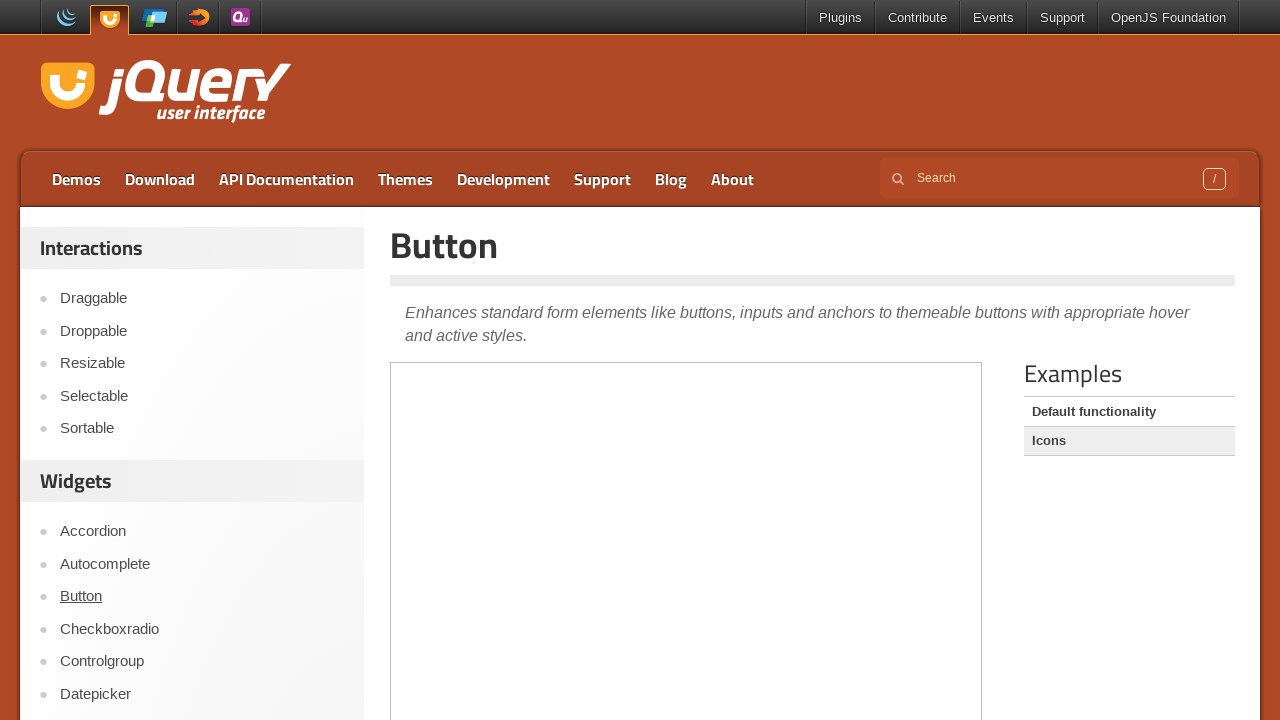

Waited 5 seconds after navigating to Button section
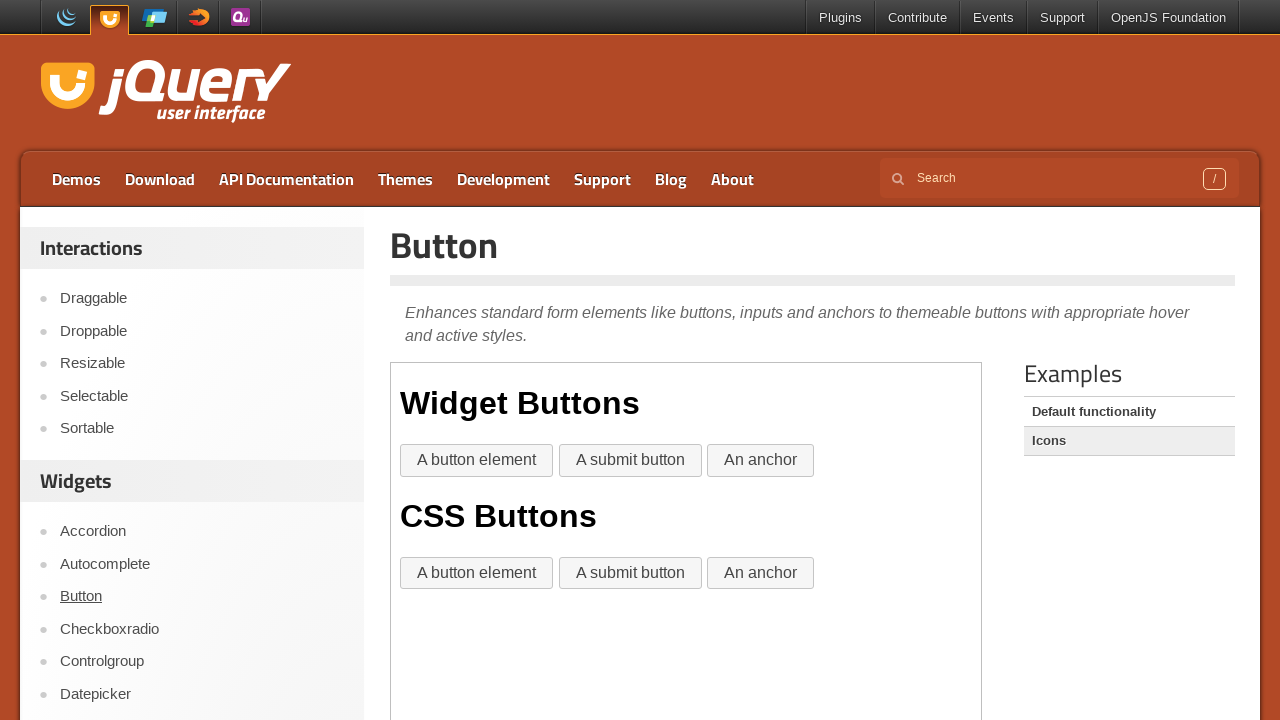

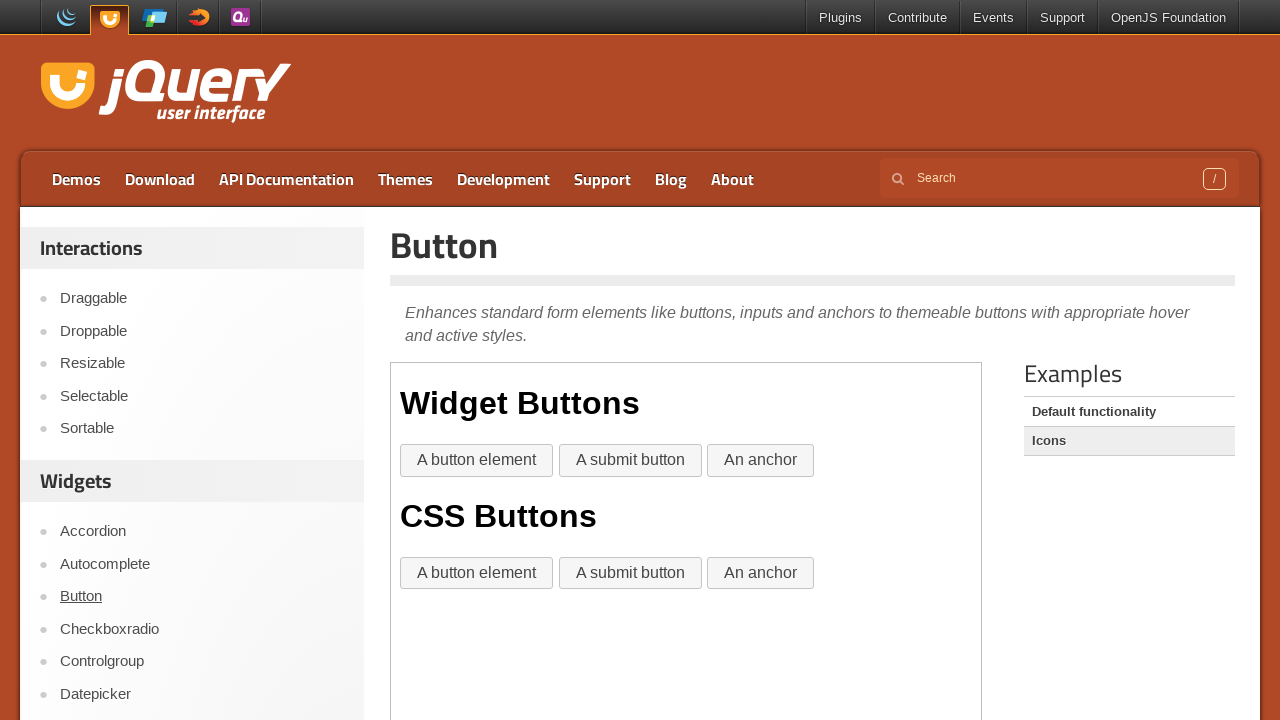